Tests double-click functionality on W3Schools demo page by entering text in a field and double-clicking a button to copy the text to another field

Starting URL: https://www.w3schools.com/tags/tryit.asp?filename=tryhtml5_ev_ondblclick3

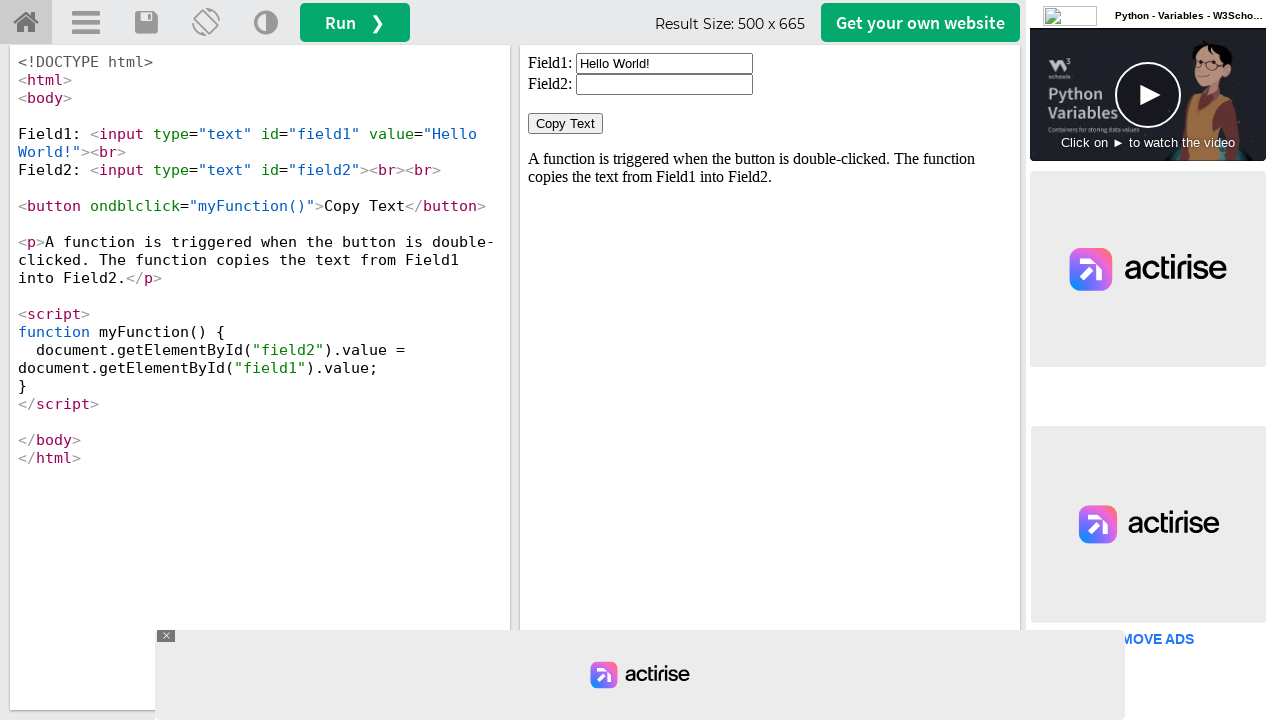

Located the demo iframe
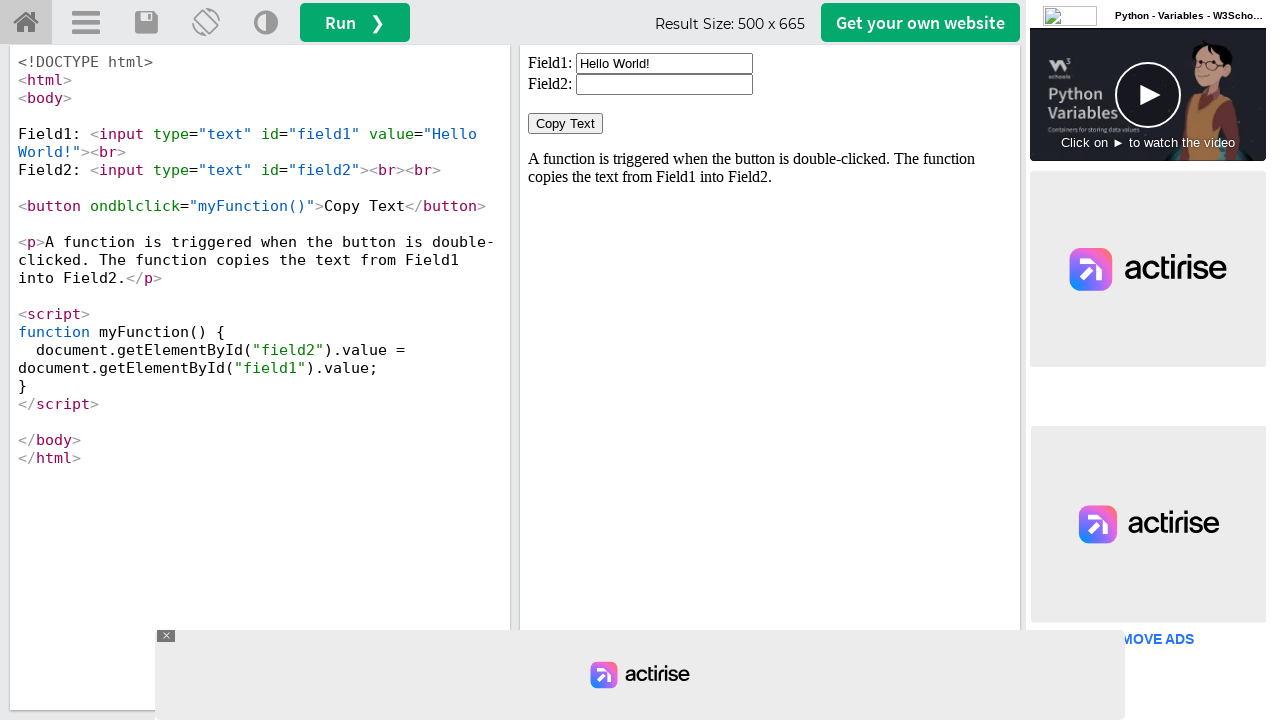

Cleared the first input field on iframe#iframeResult >> nth=0 >> internal:control=enter-frame >> xpath=//input[@i
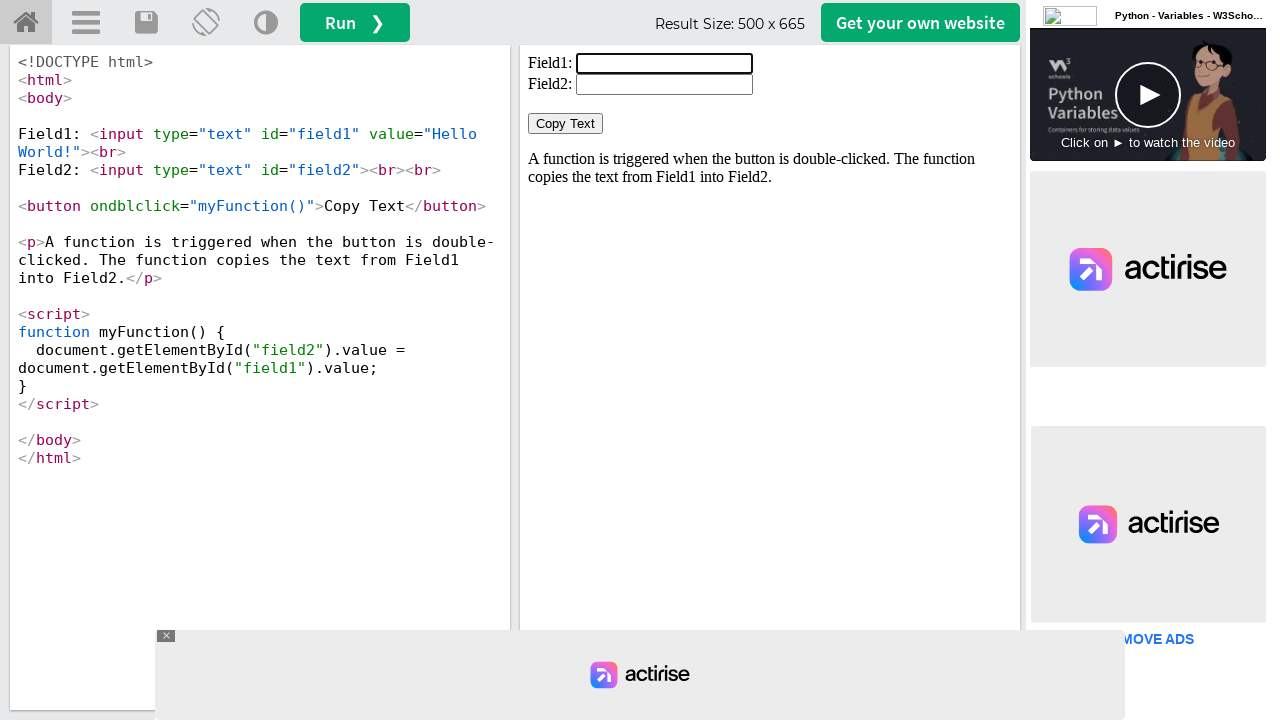

Filled first input field with 'Welcome' on iframe#iframeResult >> nth=0 >> internal:control=enter-frame >> xpath=//input[@i
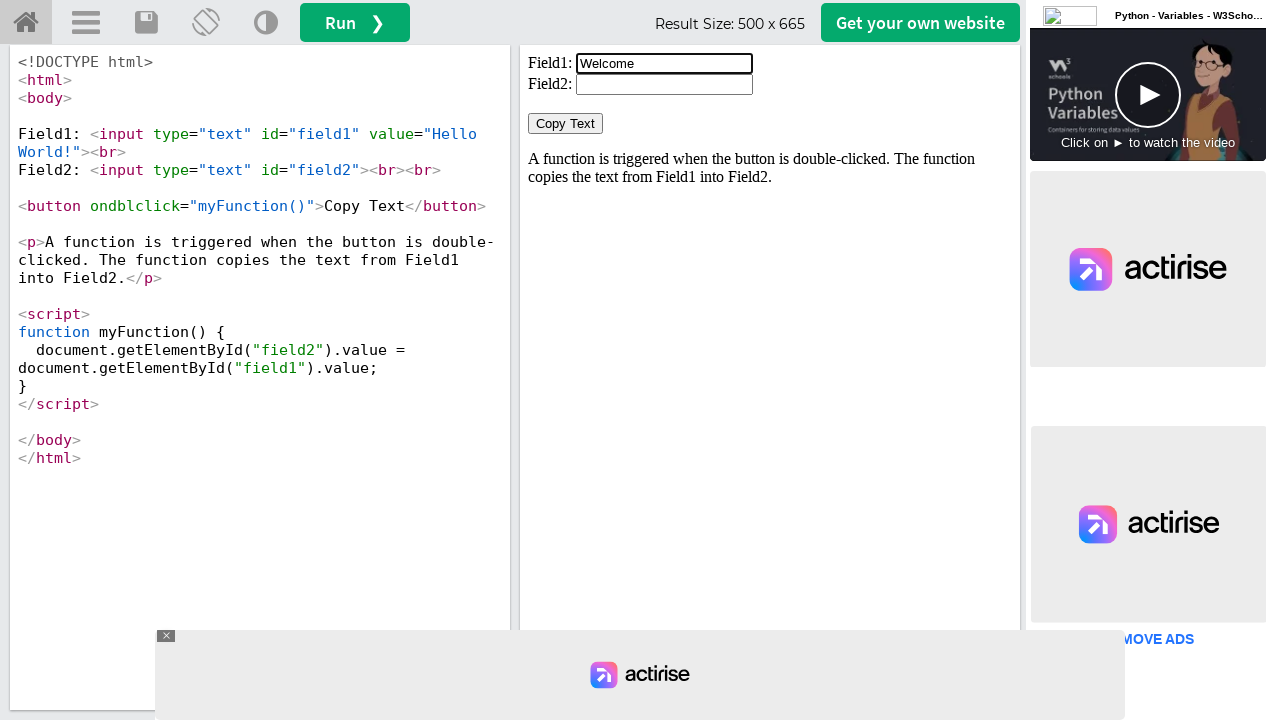

Double-clicked the Copy Text button at (566, 124) on iframe#iframeResult >> nth=0 >> internal:control=enter-frame >> xpath=//button[n
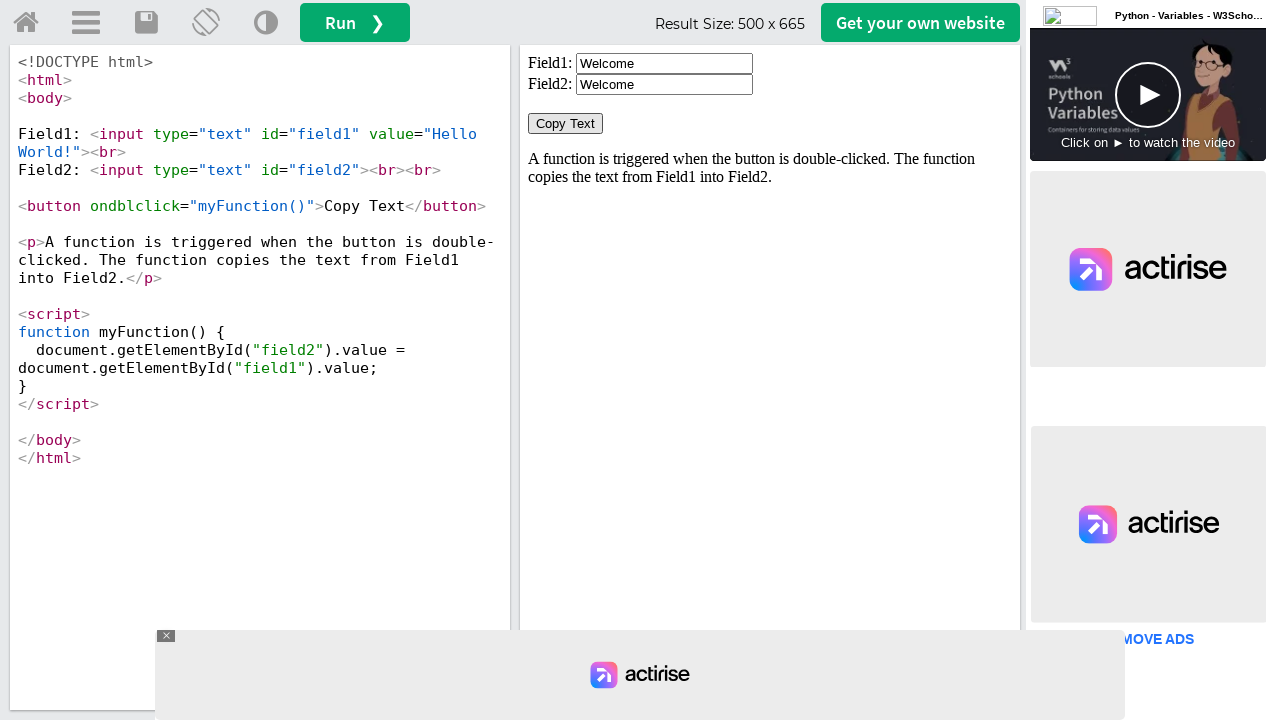

Retrieved value from second input field
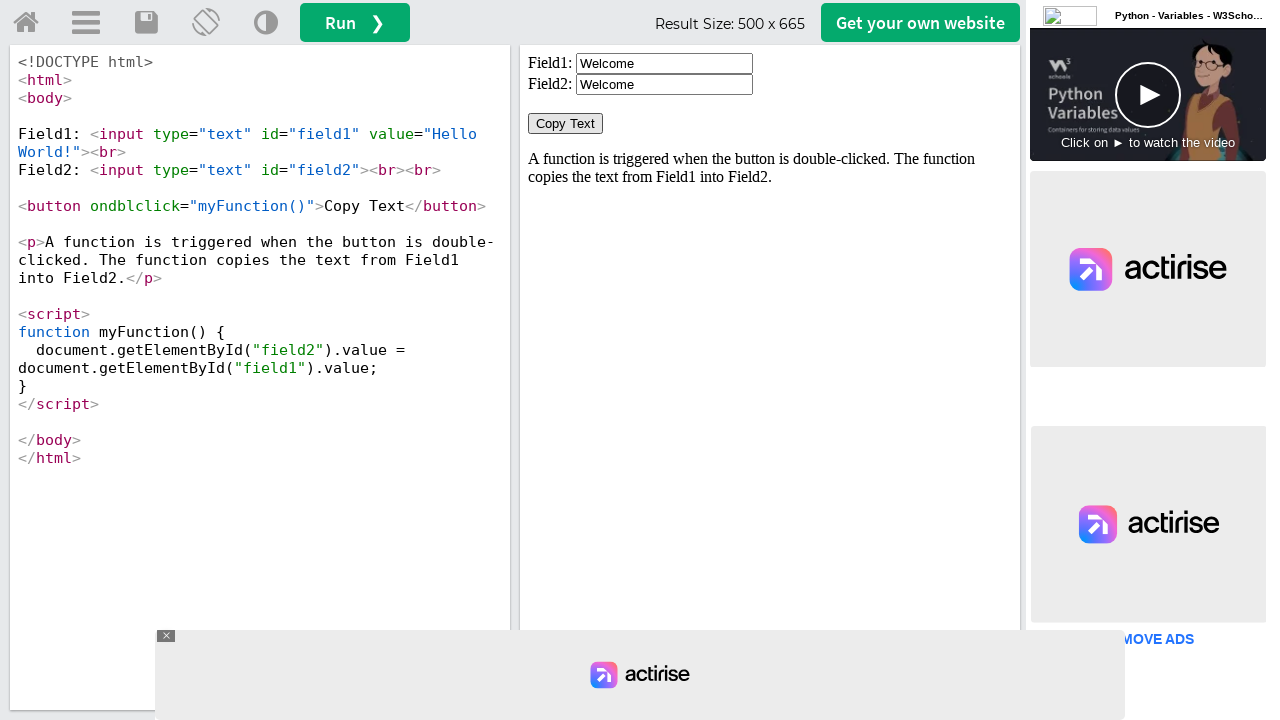

Verified that text 'Welcome' was successfully copied to the second field
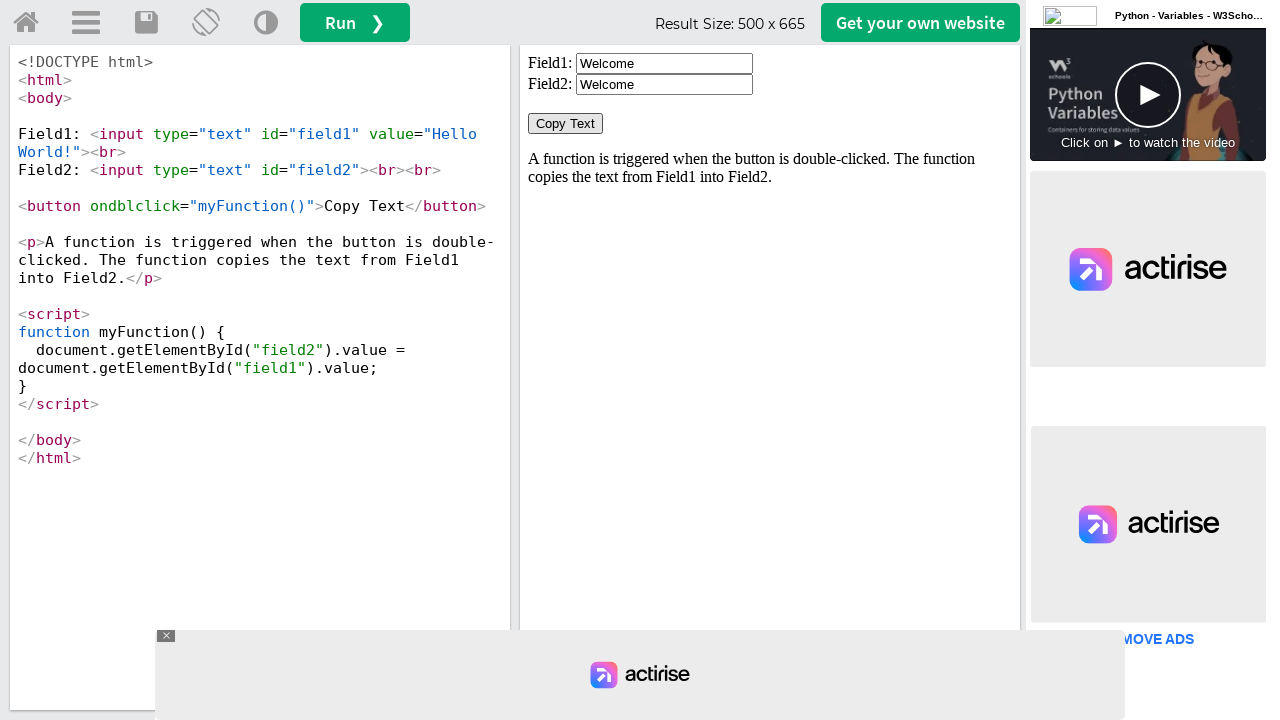

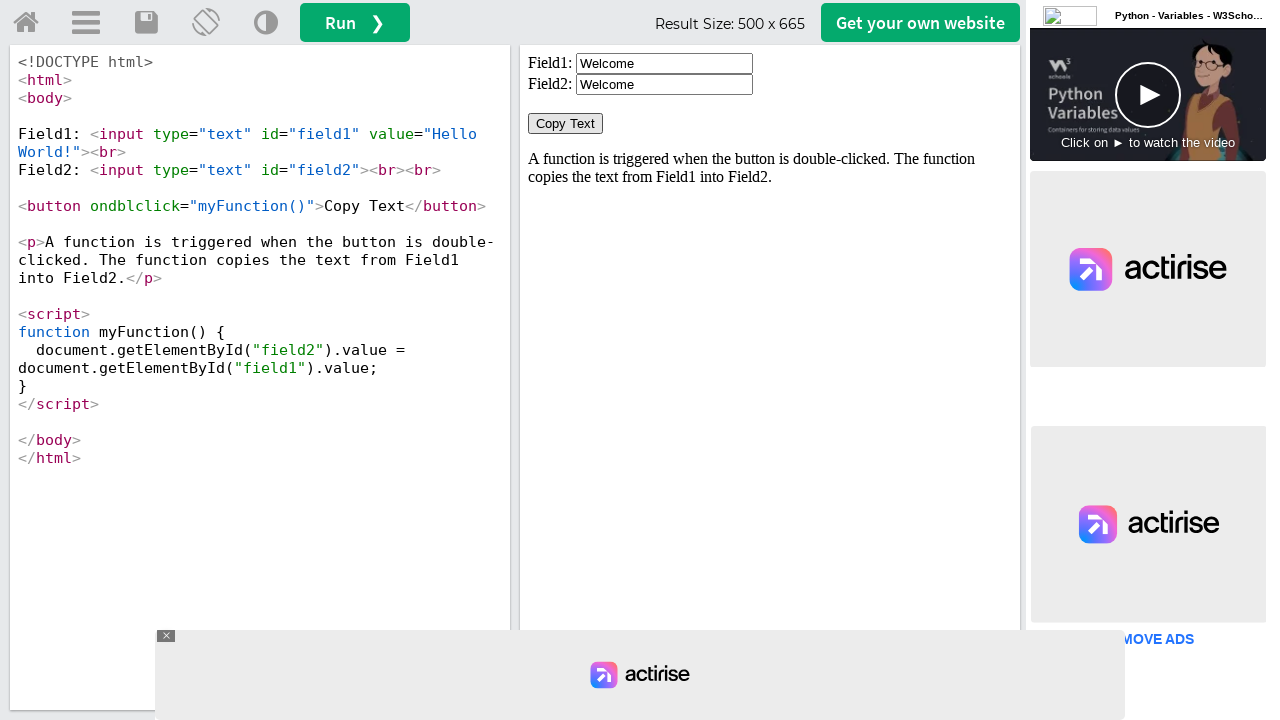